Tests a registration form by filling all required input fields with text and submitting, then verifies the success message is displayed.

Starting URL: http://suninjuly.github.io/registration2.html

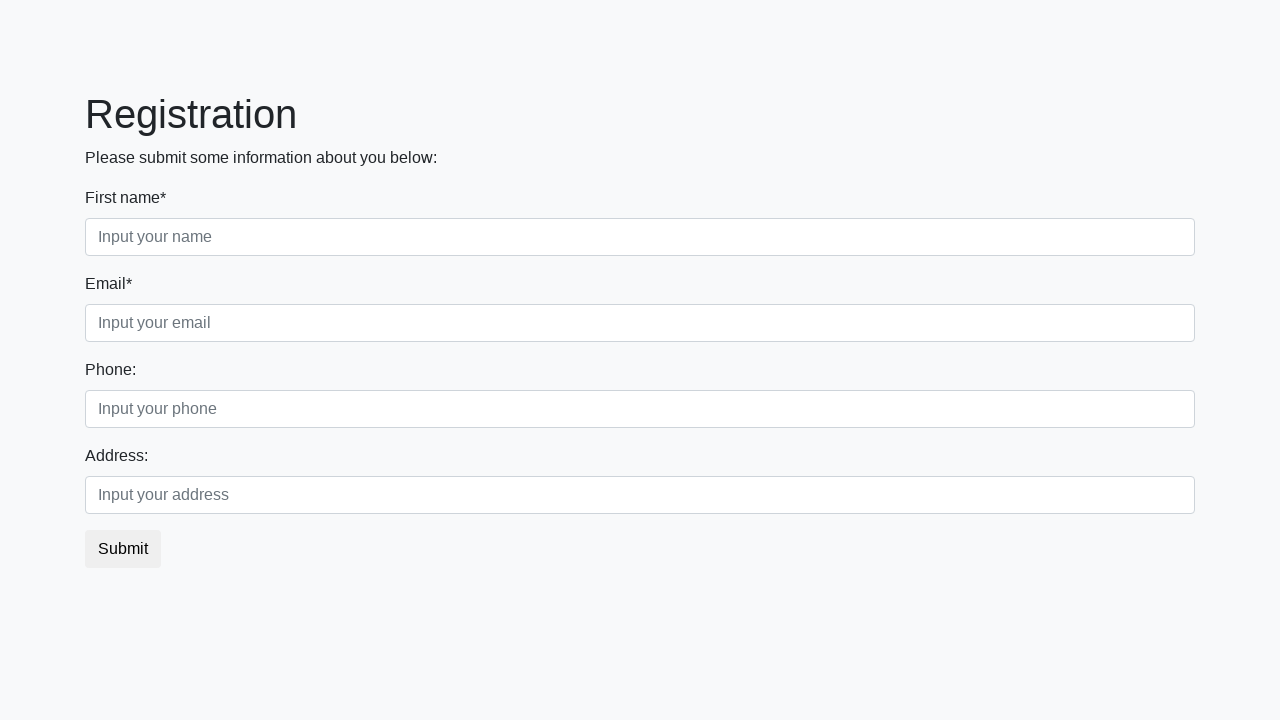

Located all required input fields on registration form
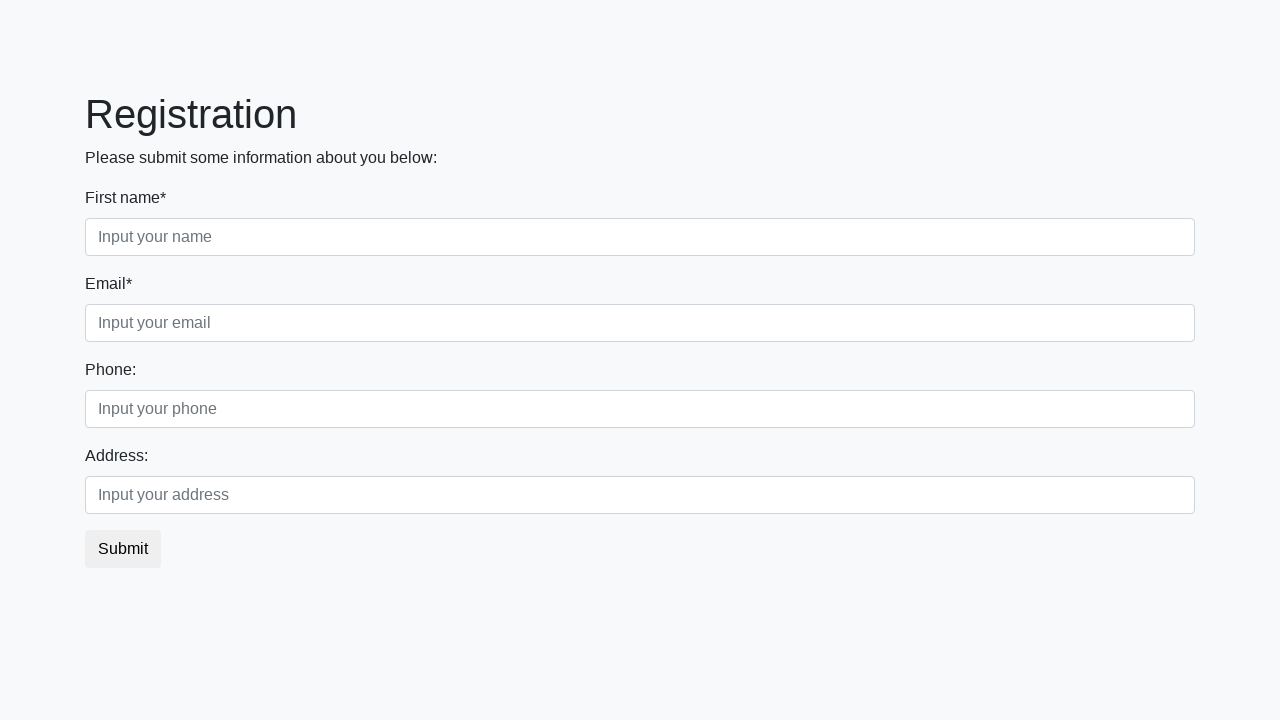

Filled required input field 1 with test data on input[required=""] >> nth=0
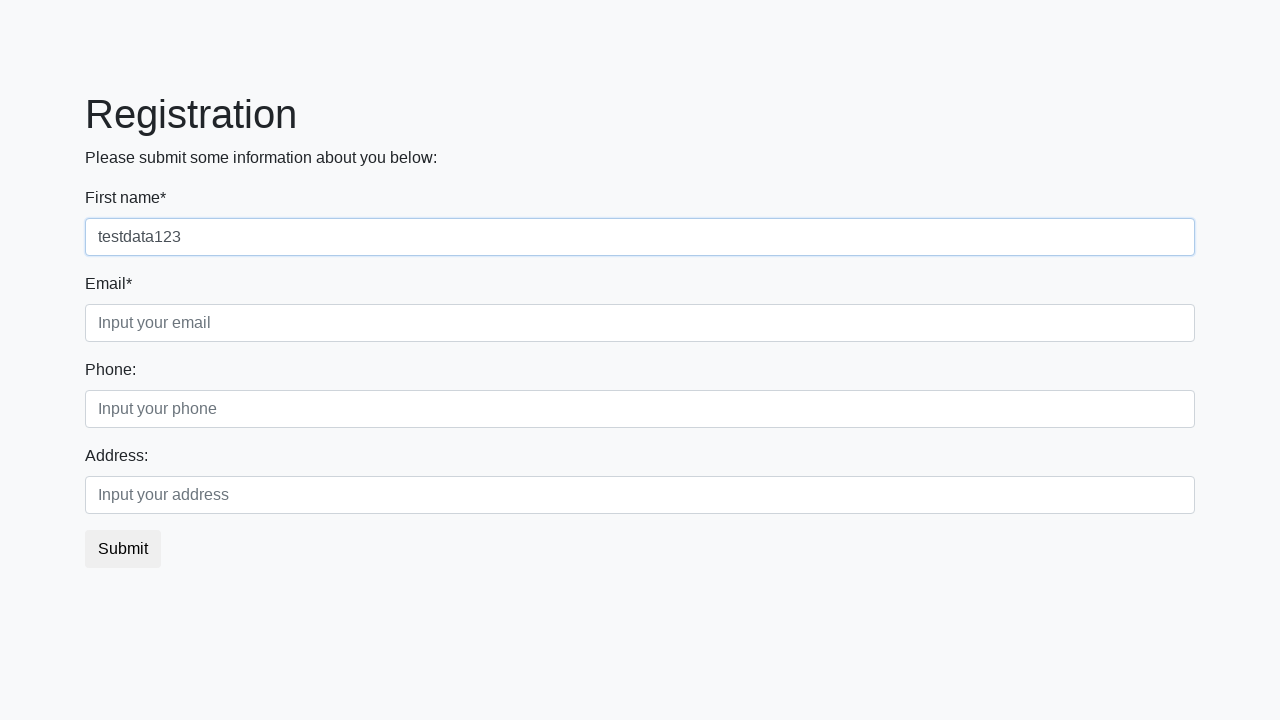

Filled required input field 2 with test data on input[required=""] >> nth=1
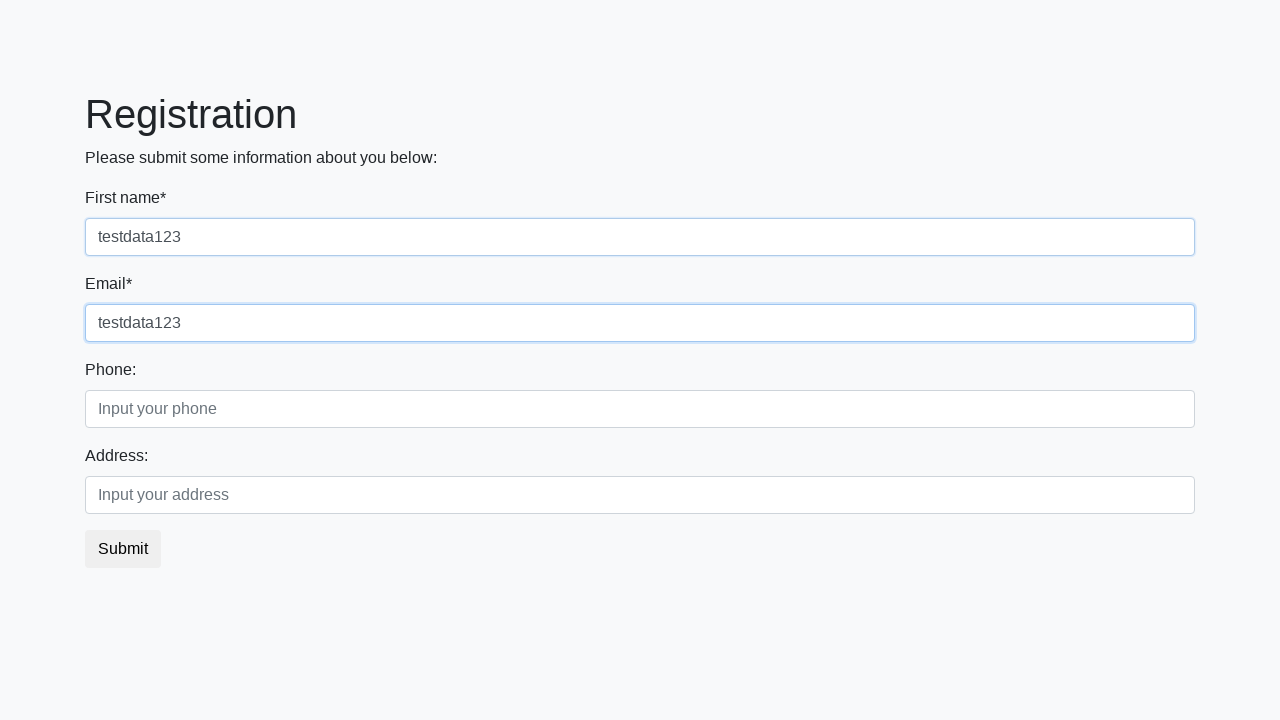

Clicked the registration submit button at (123, 549) on button.btn
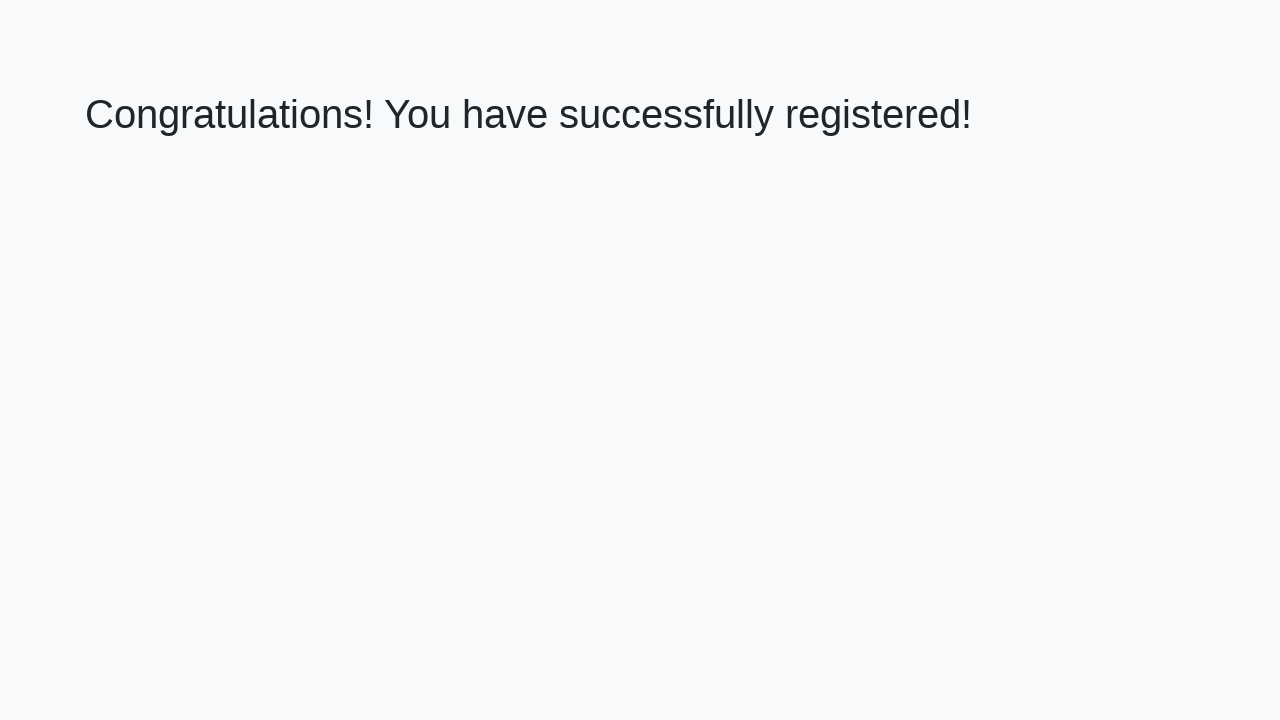

Success heading appeared on page
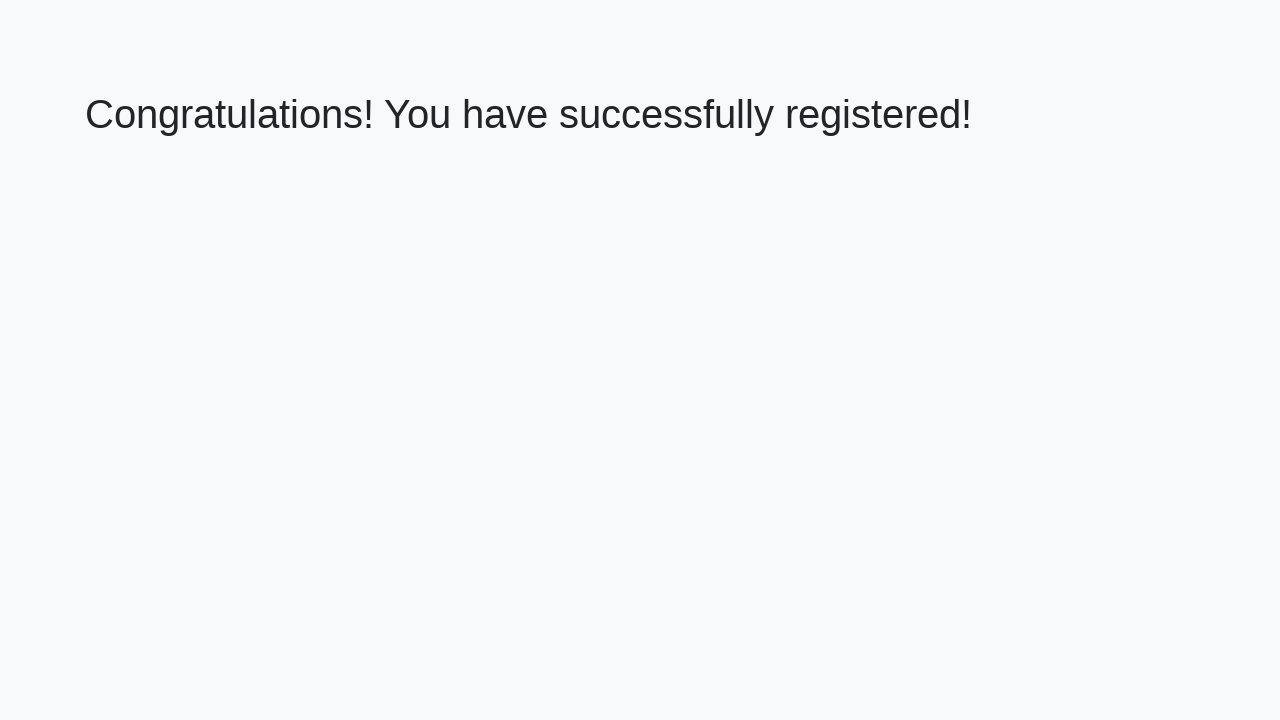

Verified success message: 'Congratulations! You have successfully registered!'
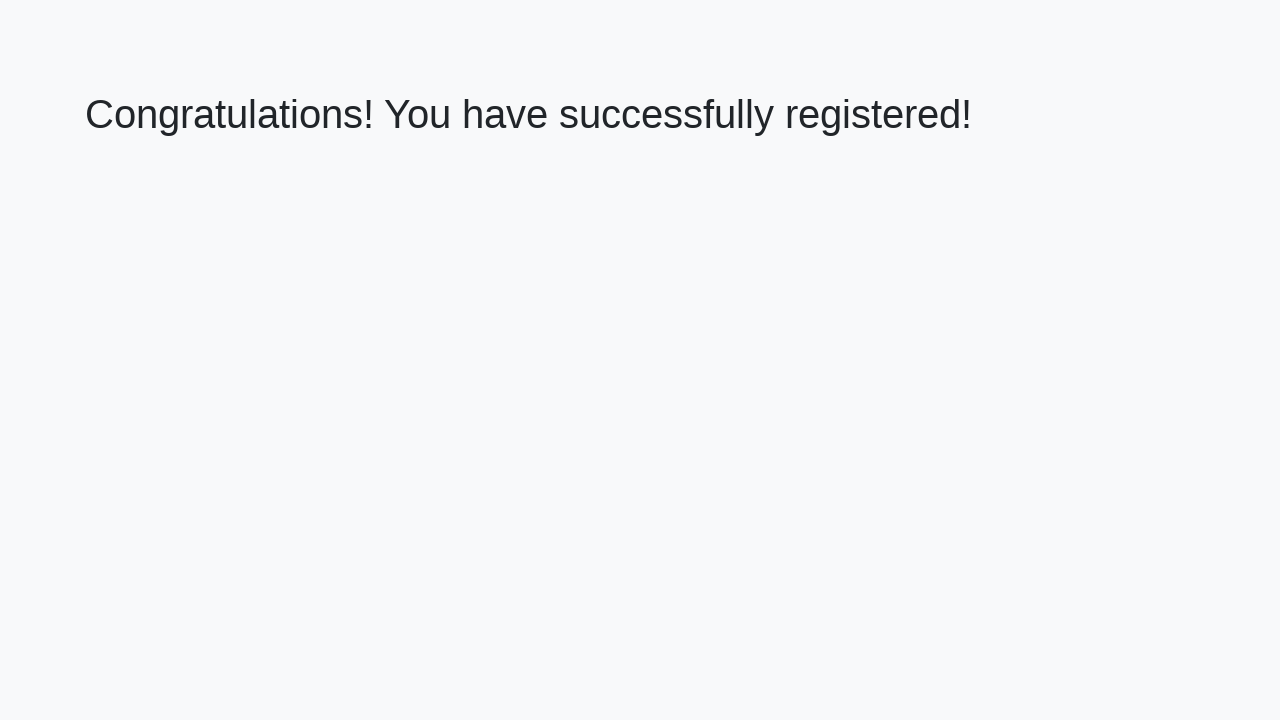

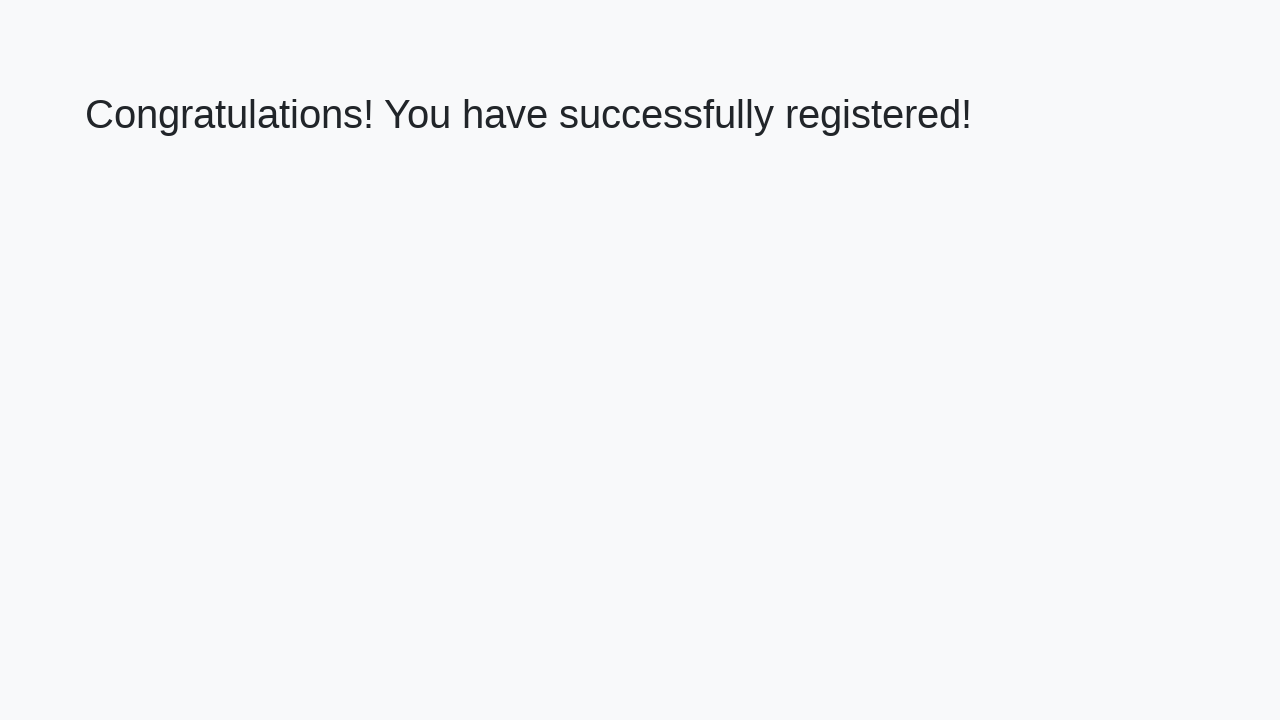